Tests registration form interaction by filling the first name field and clicking the agreement checkbox using Actions API

Starting URL: https://naveenautomationlabs.com/opencart/index.php?route=account/register

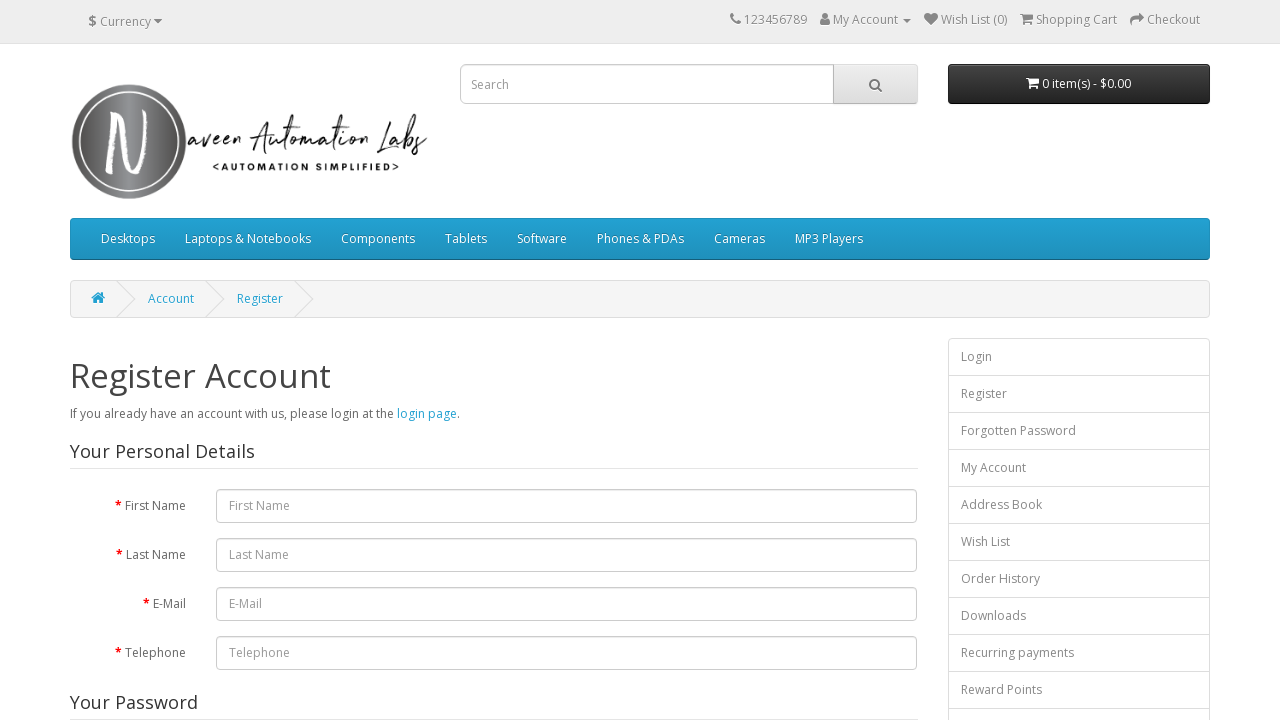

Filled first name field with 'Shubham' on #input-firstname
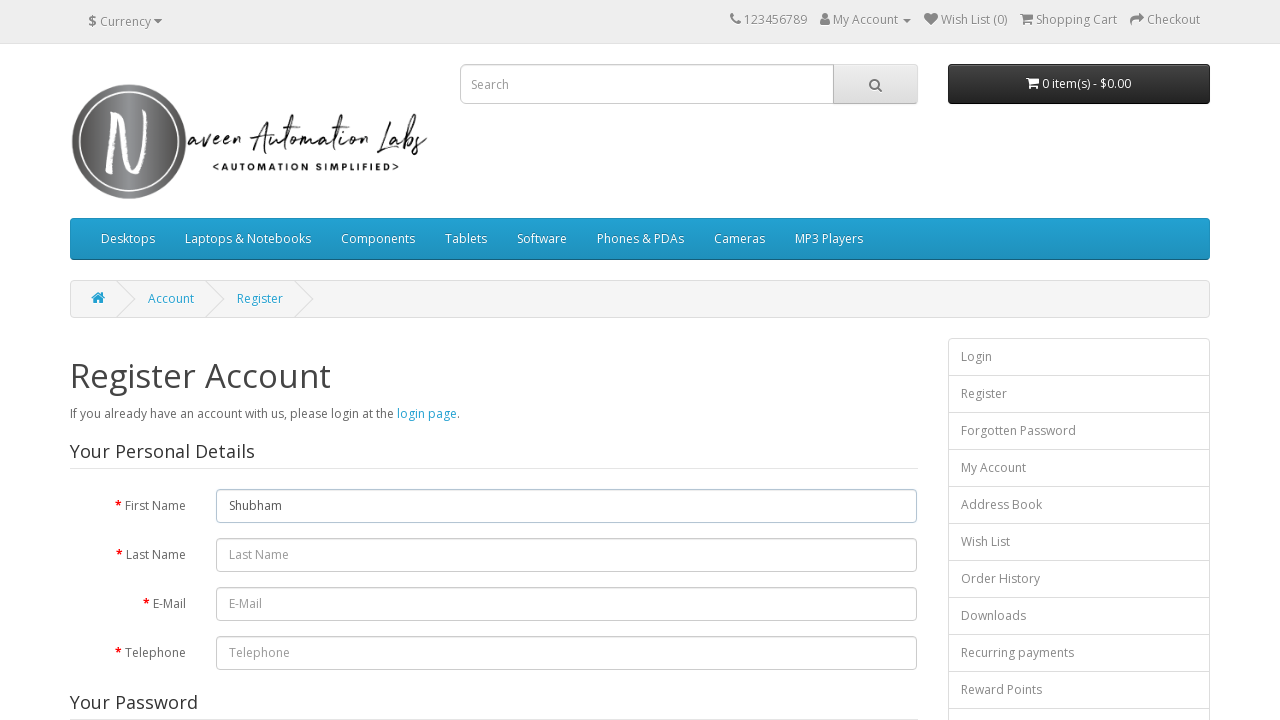

Clicked the agreement checkbox at (825, 424) on input[name='agree']
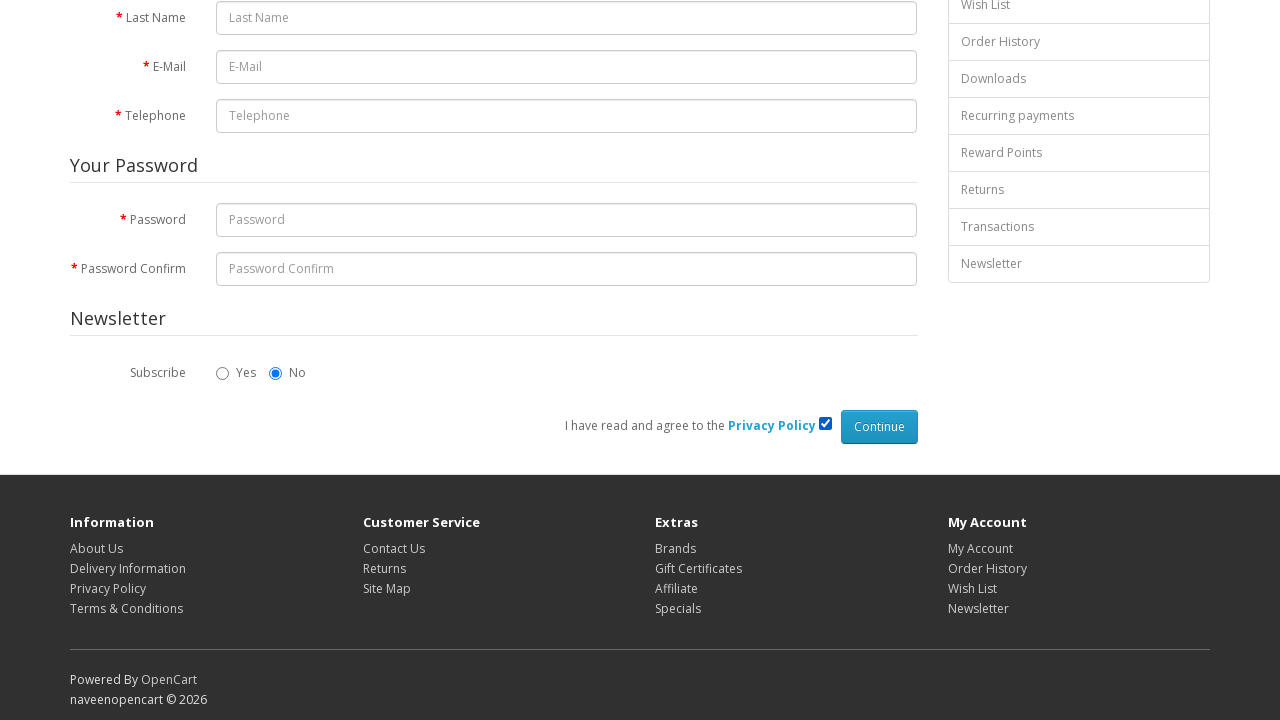

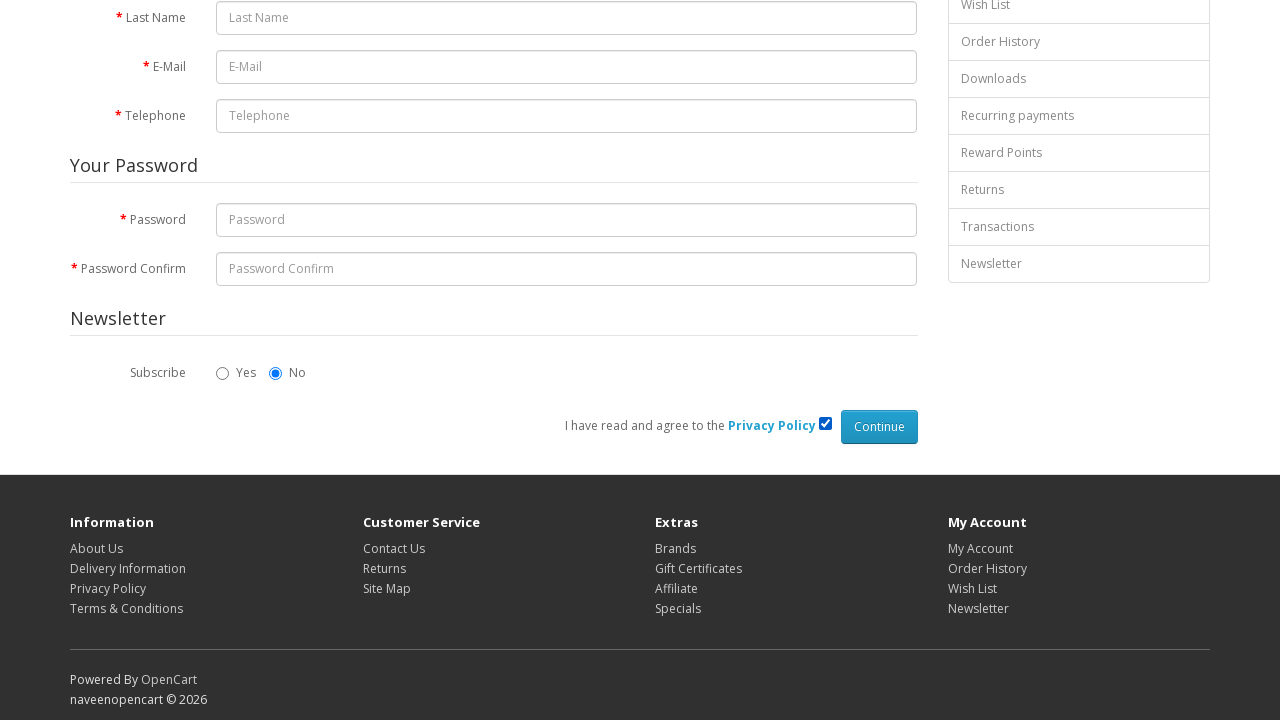